Tests clearing the complete state of all items by checking and unchecking the toggle all

Starting URL: https://demo.playwright.dev/todomvc

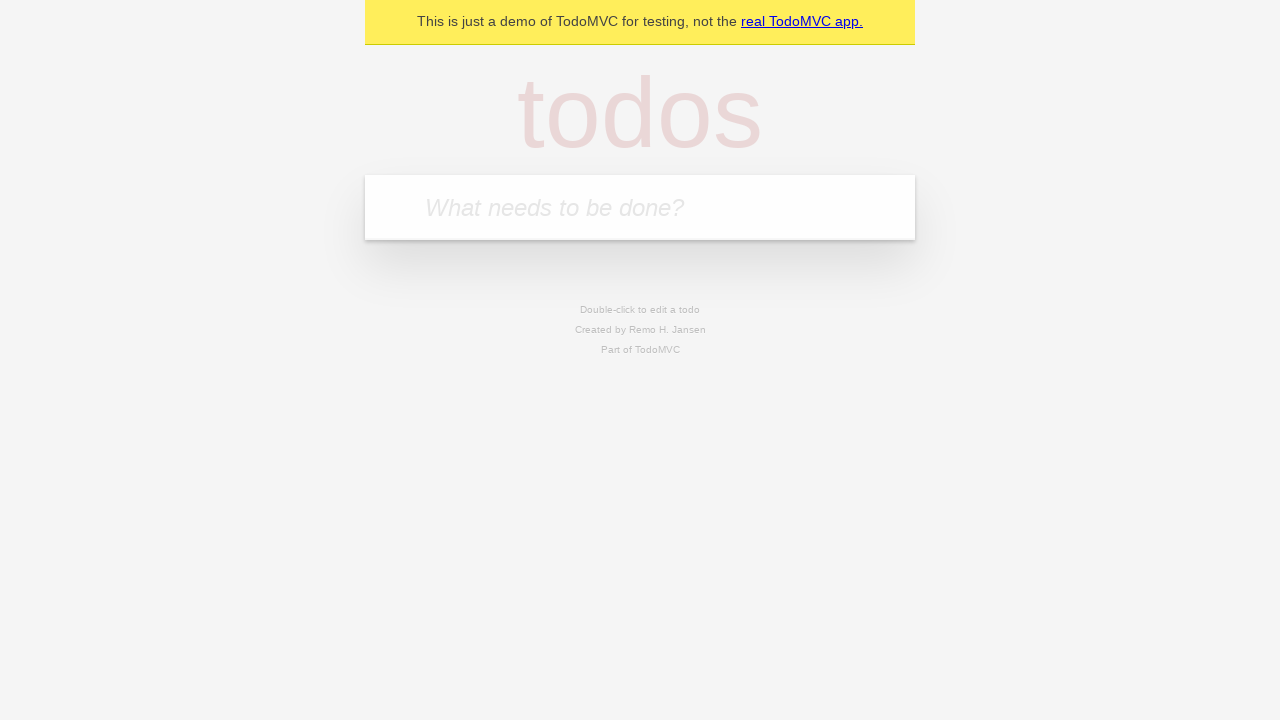

Filled todo input with 'buy some cheese' on internal:attr=[placeholder="What needs to be done?"i]
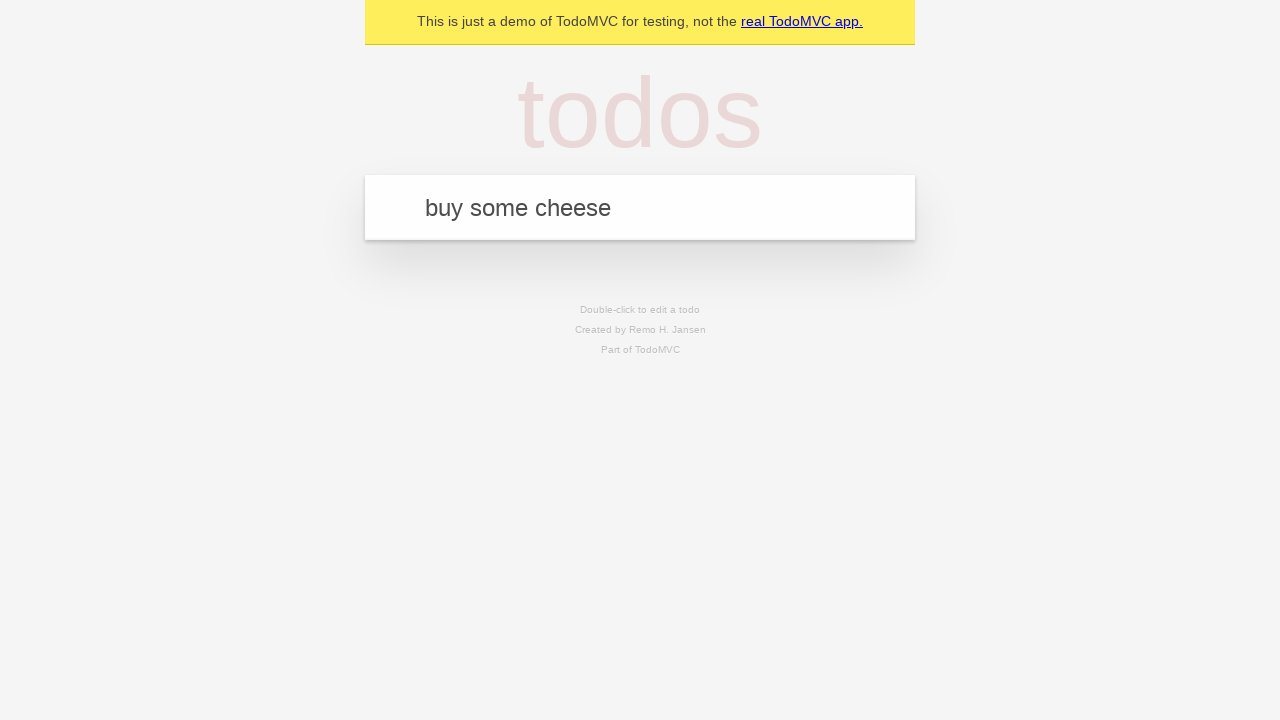

Pressed Enter to add first todo 'buy some cheese' on internal:attr=[placeholder="What needs to be done?"i]
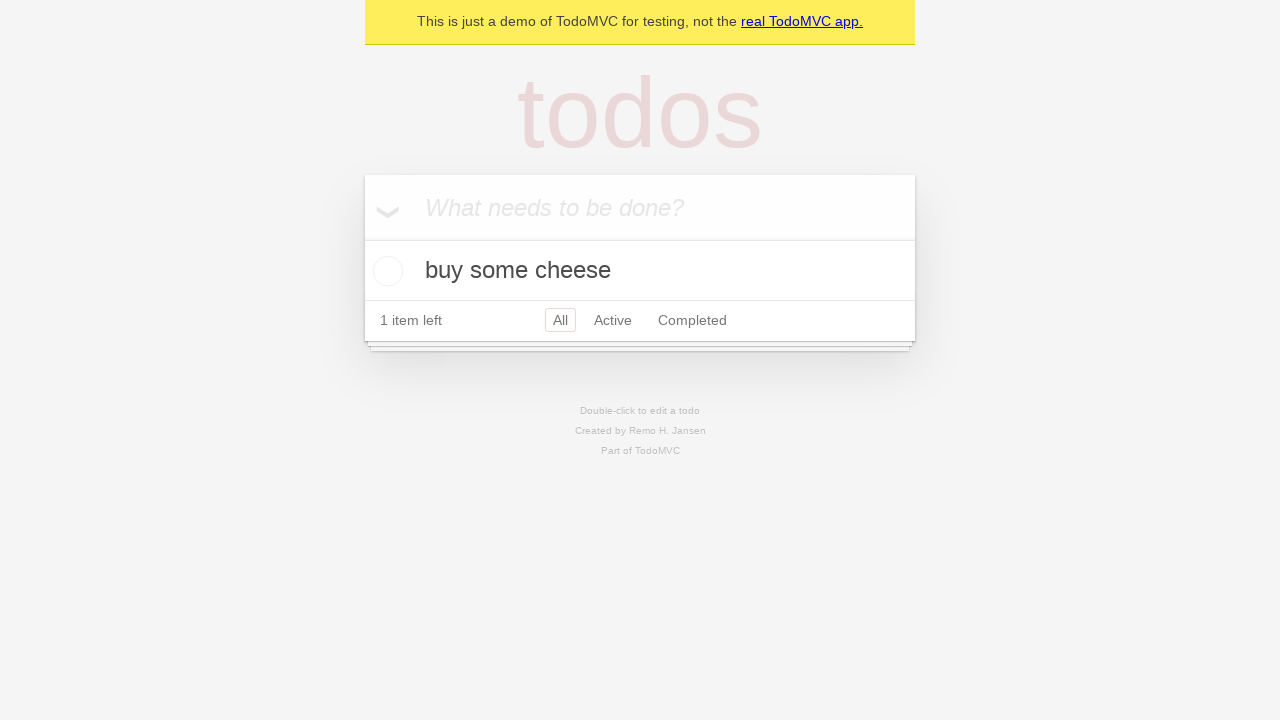

Filled todo input with 'feed the cat' on internal:attr=[placeholder="What needs to be done?"i]
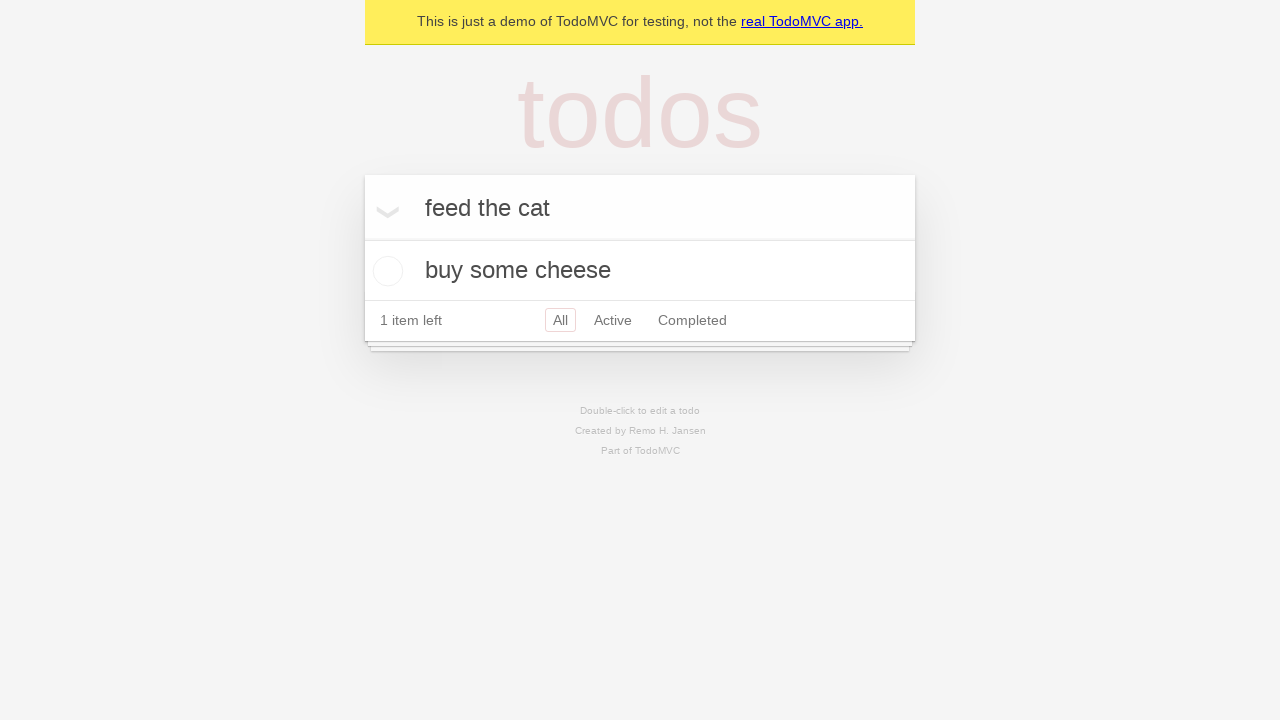

Pressed Enter to add second todo 'feed the cat' on internal:attr=[placeholder="What needs to be done?"i]
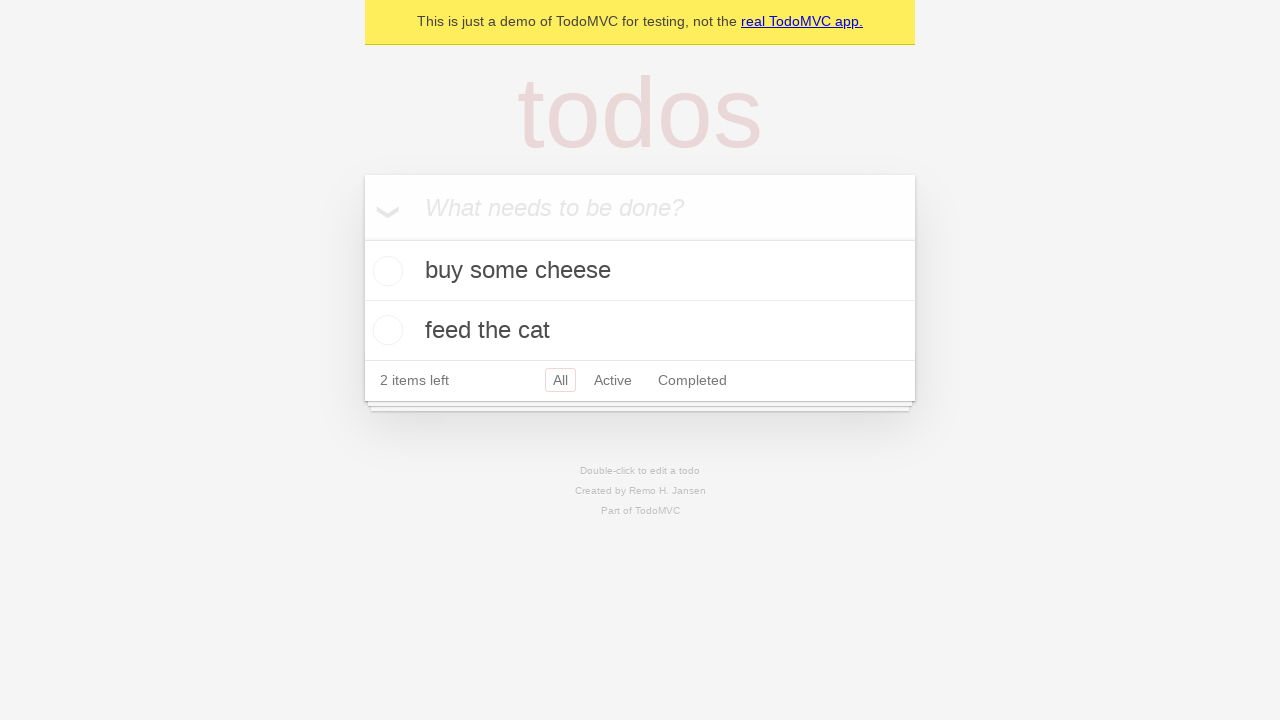

Filled todo input with 'book a doctors appointment' on internal:attr=[placeholder="What needs to be done?"i]
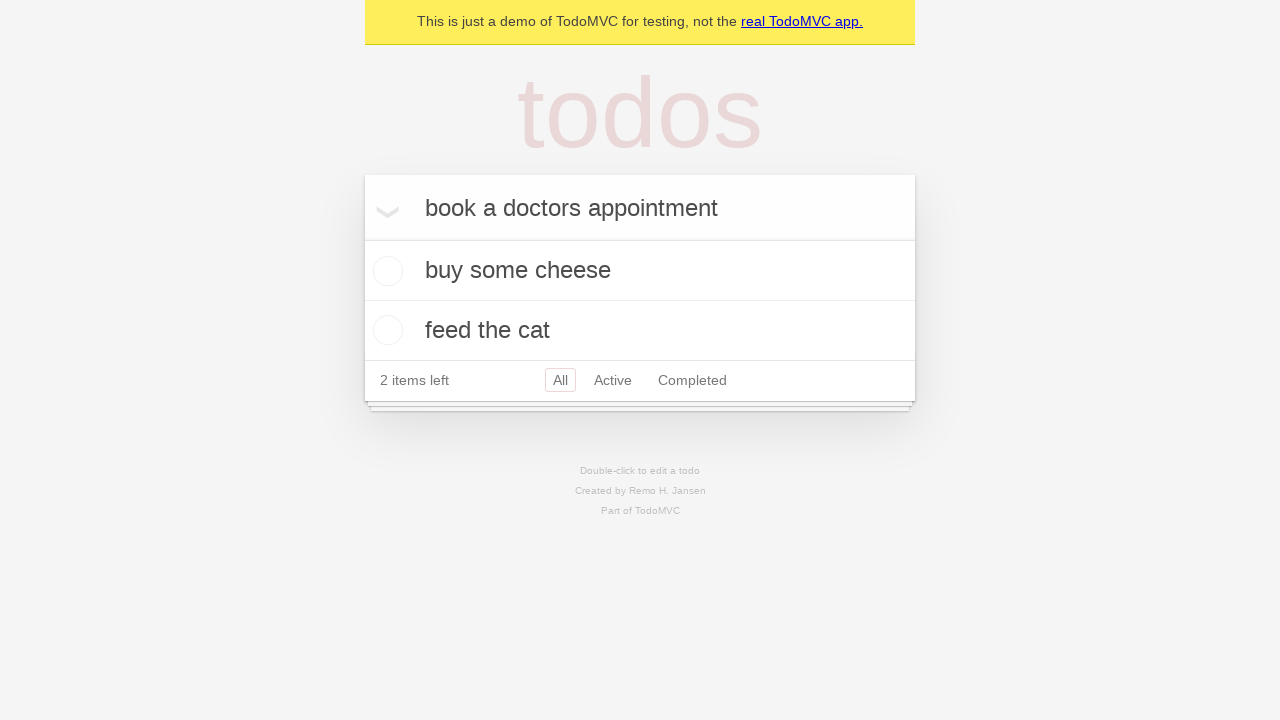

Pressed Enter to add third todo 'book a doctors appointment' on internal:attr=[placeholder="What needs to be done?"i]
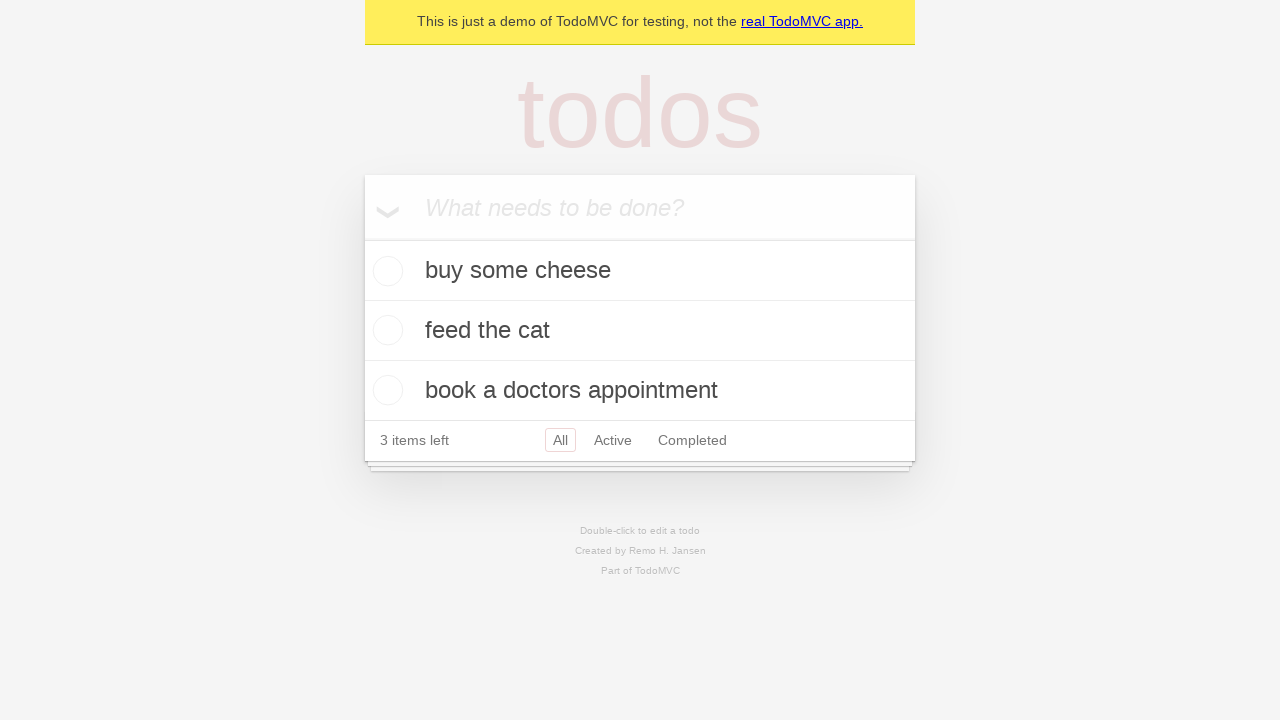

Clicked toggle all to mark all todos as complete at (362, 238) on internal:label="Mark all as complete"i
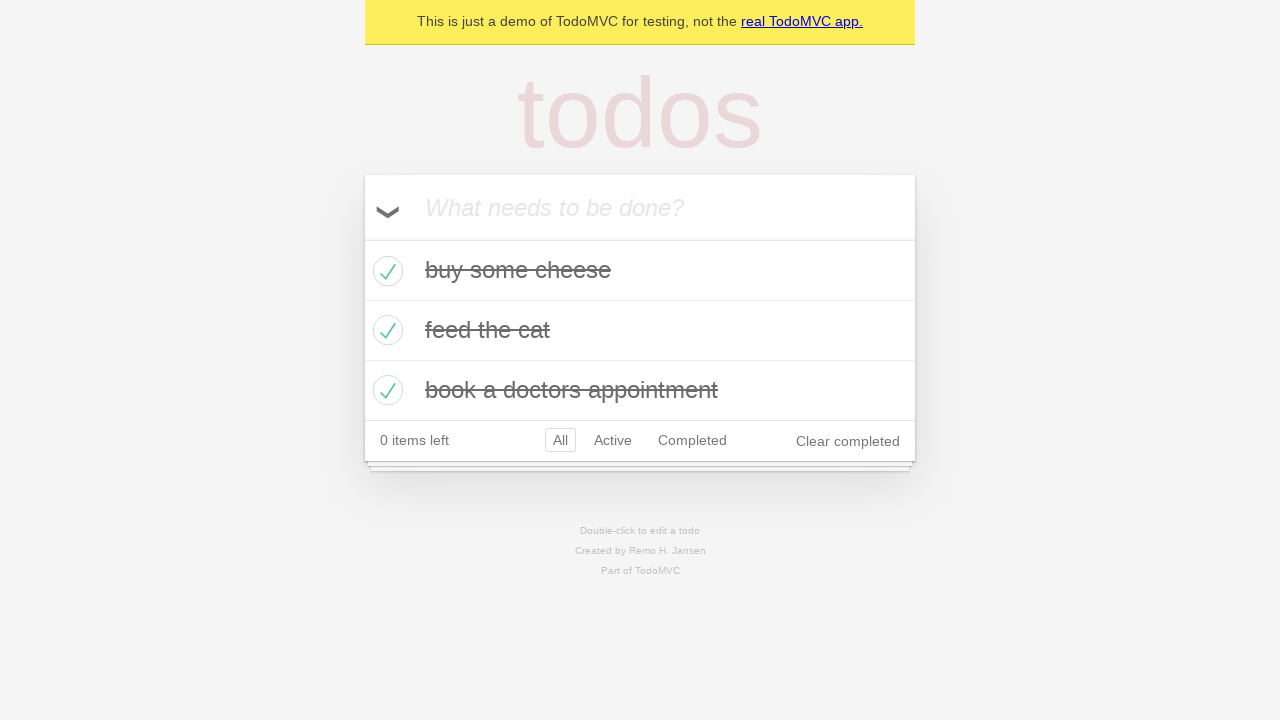

Clicked toggle all to uncheck all todos and clear complete state at (362, 238) on internal:label="Mark all as complete"i
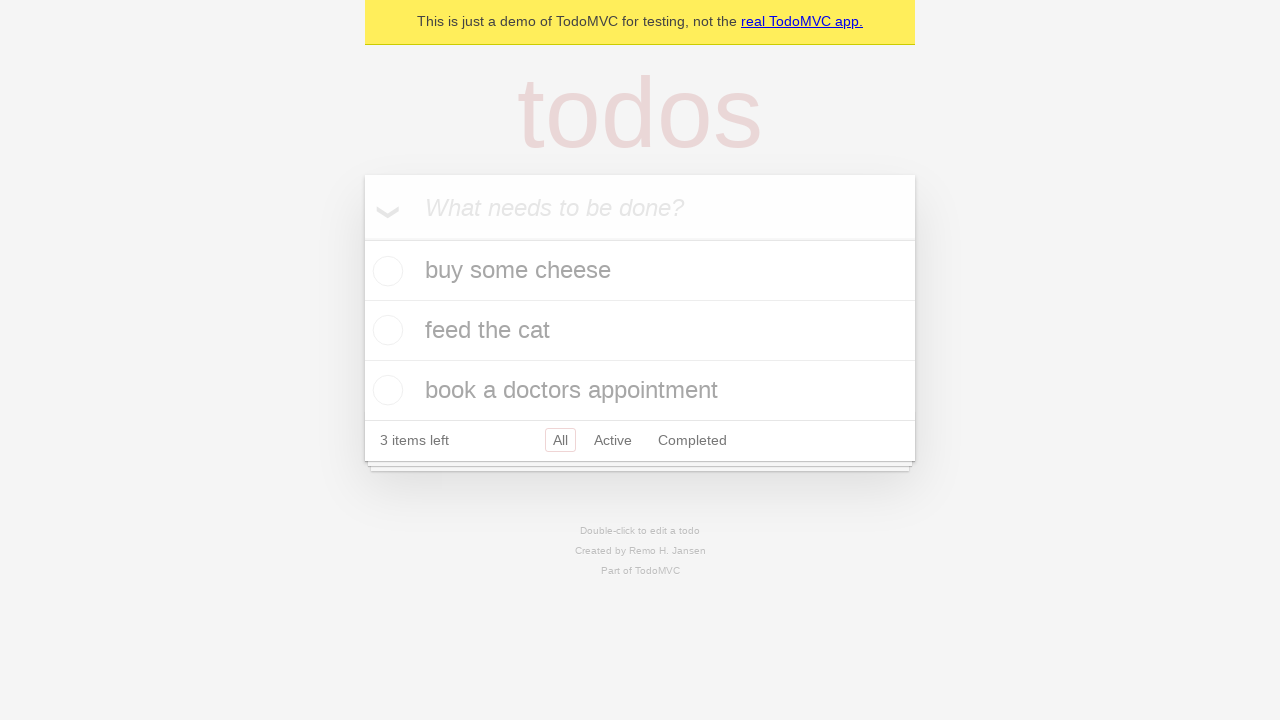

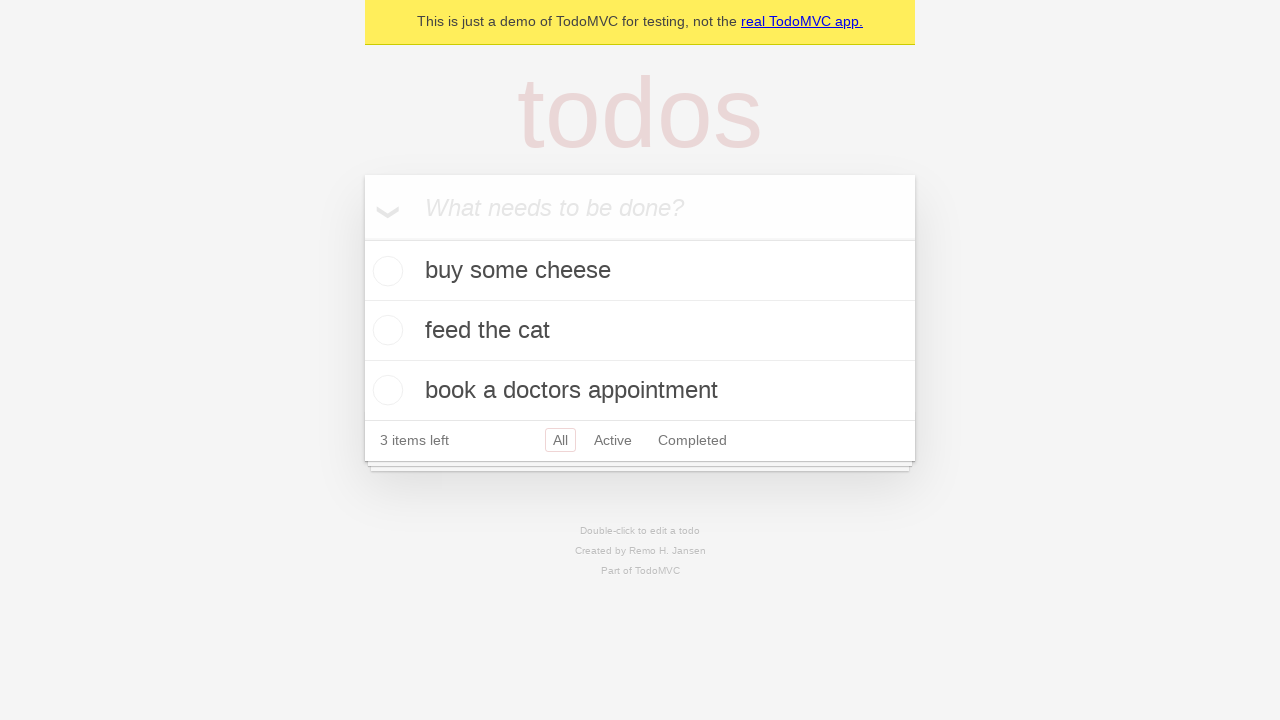